Navigates to All Bird Supplies subcategory by hovering over Bird Supplies menu and clicking the subcategory link

Starting URL: https://valiant-pet-demo.mybigcommerce.com/

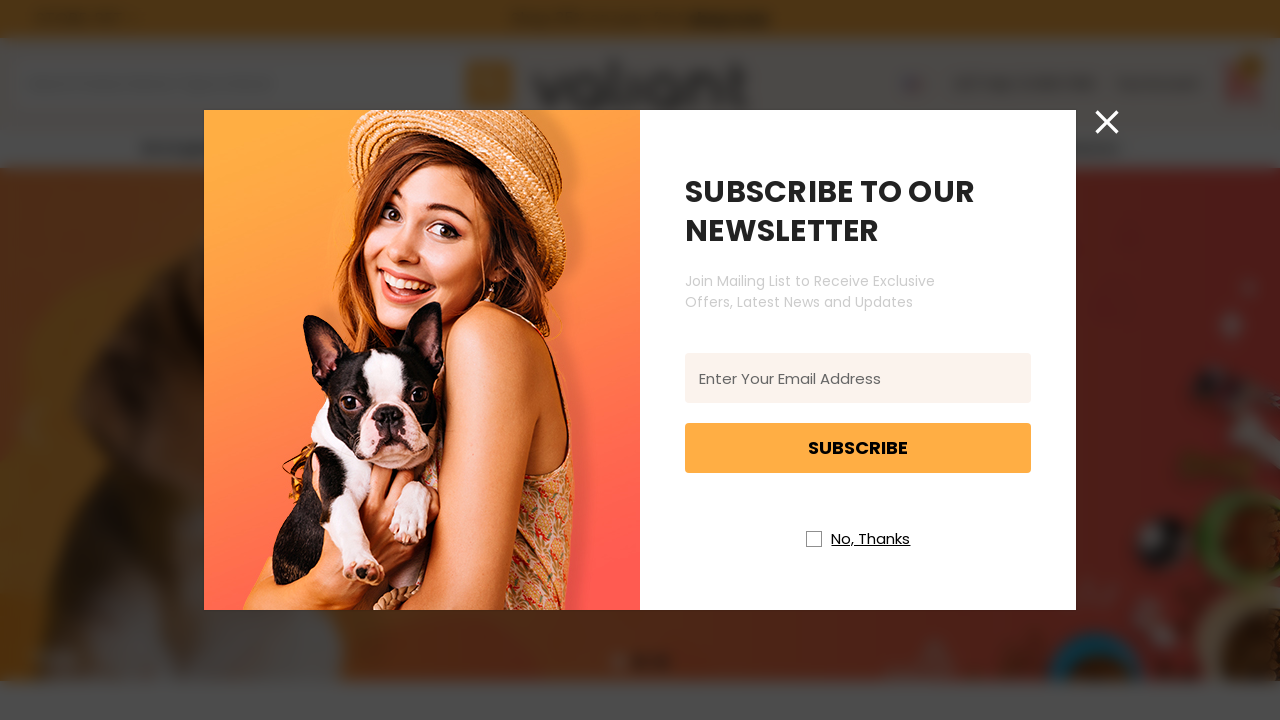

Closed newsletter popup at (1107, 122) on //i[@class='icon icon-newsletter-close']//*[name()='svg']
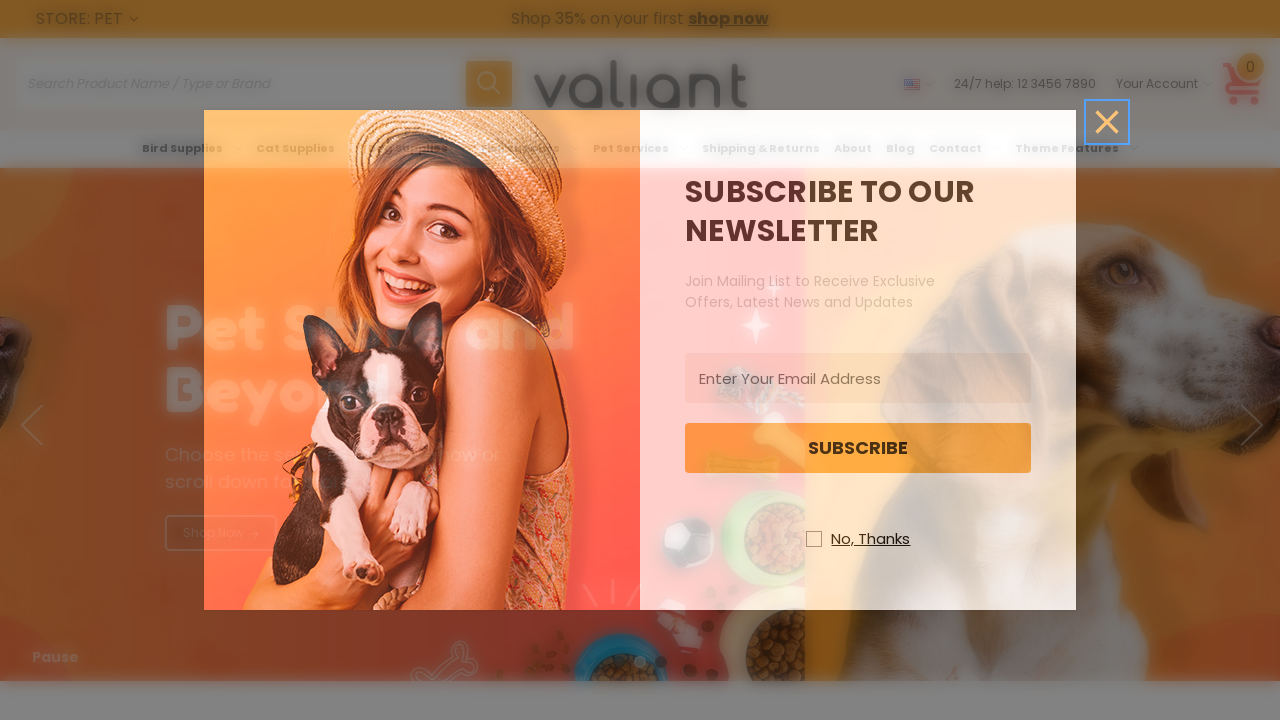

Hovered over Bird Supplies menu at (192, 148) on xpath=//a[@aria-label='Bird Supplies']
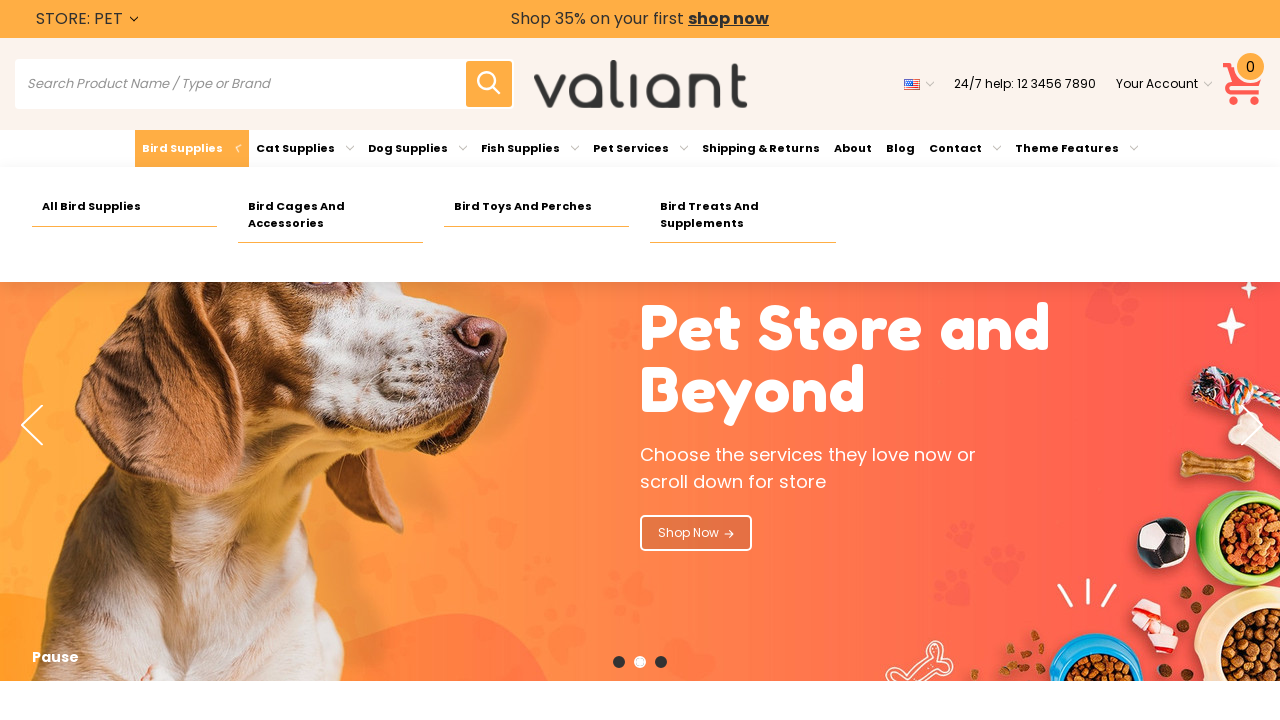

Clicked on All Bird Supplies subcategory link at (124, 207) on xpath=//a[@aria-label='All Bird Supplies']
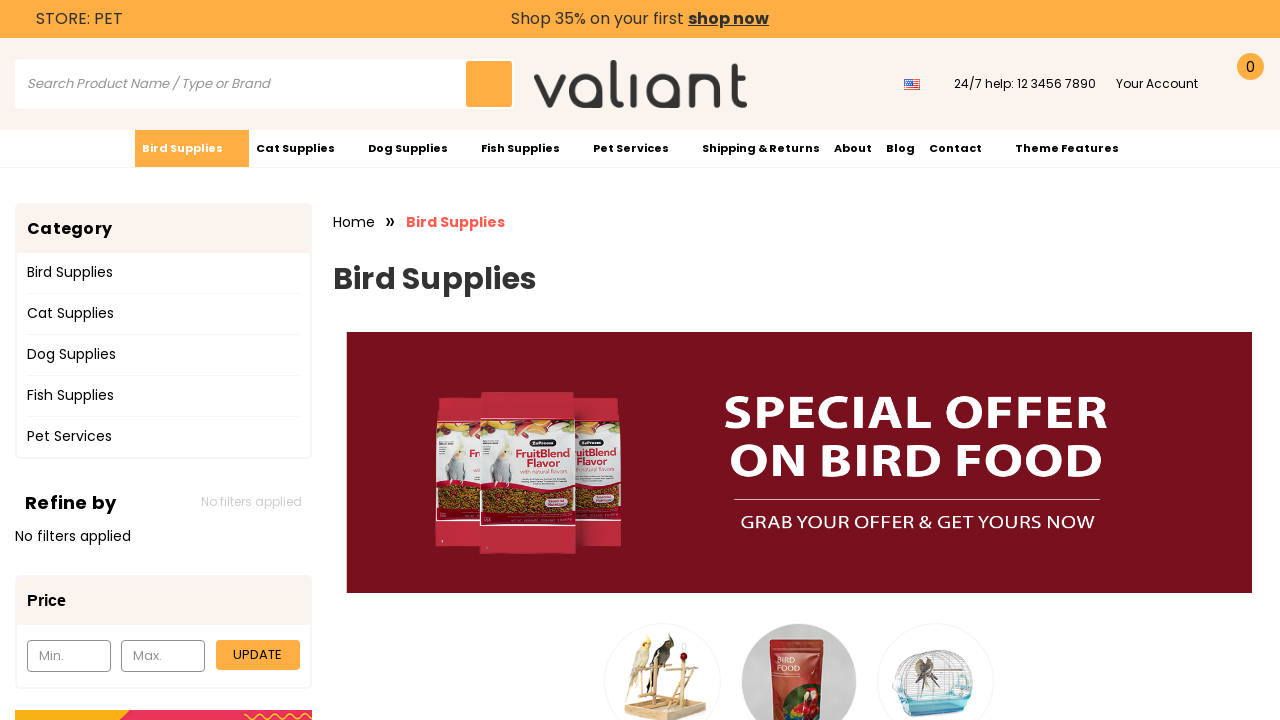

Scrolled to bottom of All Bird Supplies page
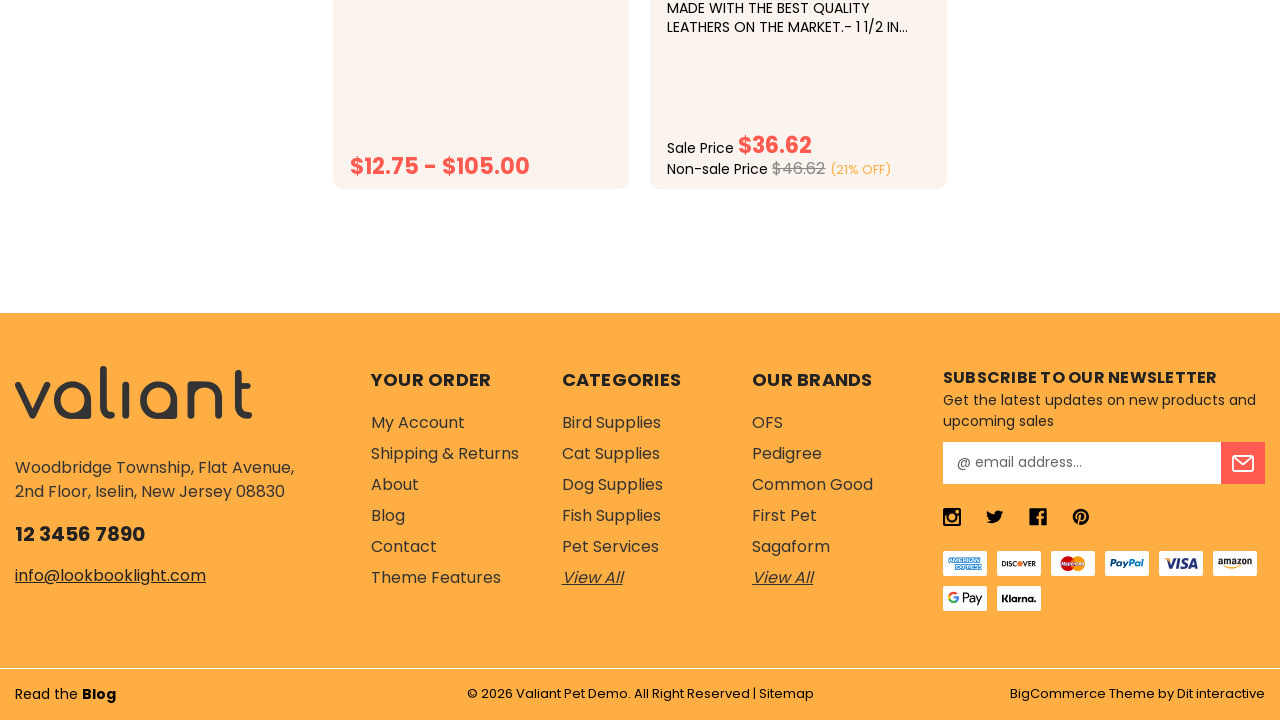

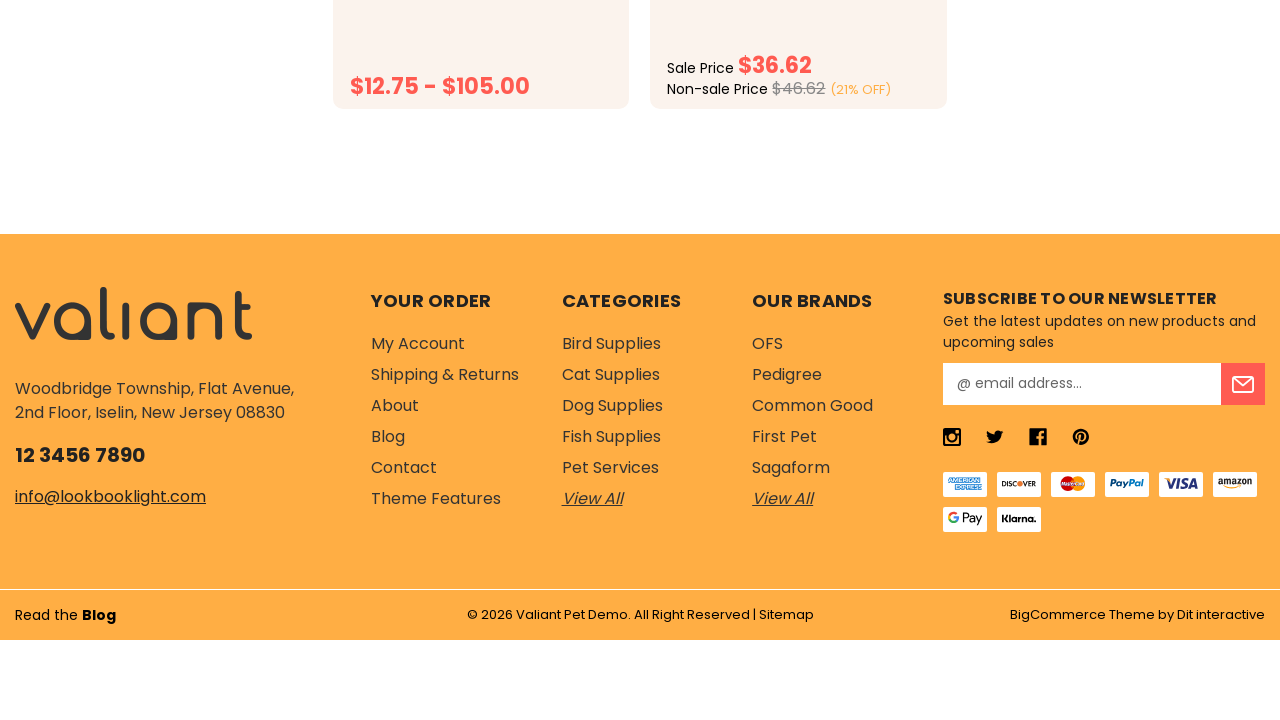